Tests the add/remove elements functionality by clicking Add Element button, verifying Delete button appears, clicking Delete, and verifying the page title remains visible

Starting URL: https://the-internet.herokuapp.com/add_remove_elements/

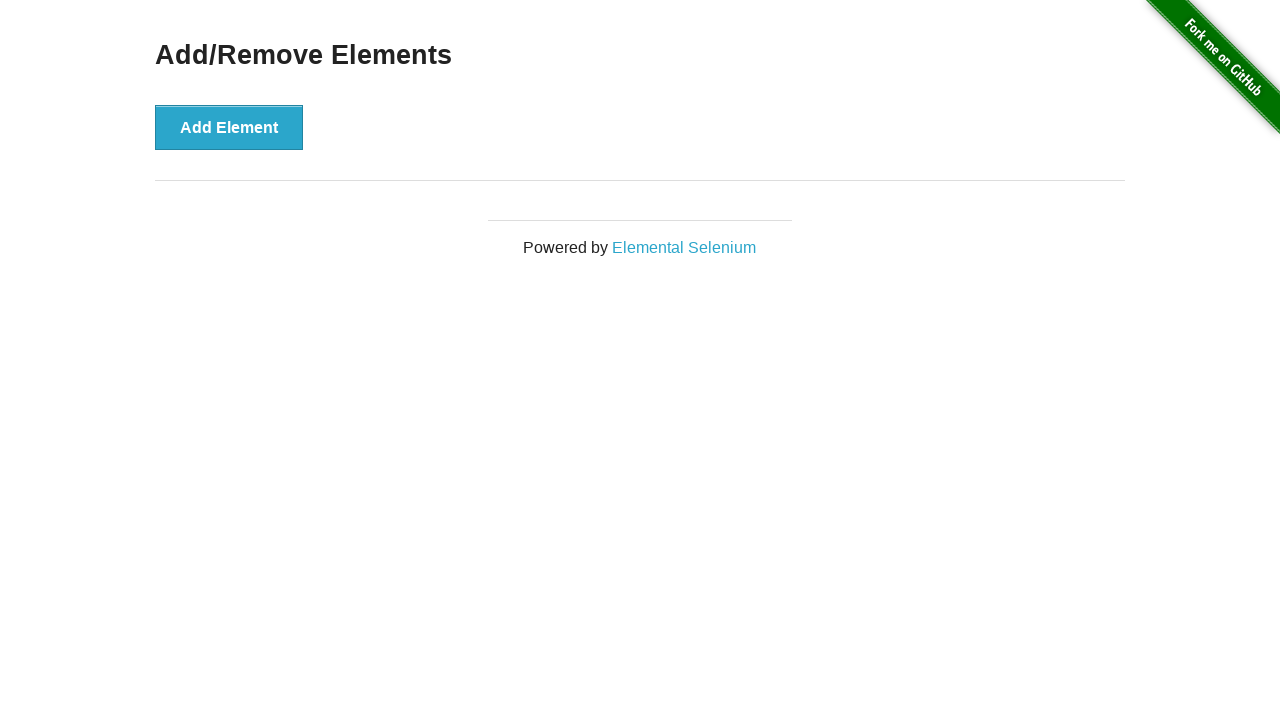

Clicked Add Element button at (229, 127) on xpath=//*[@onclick='addElement()']
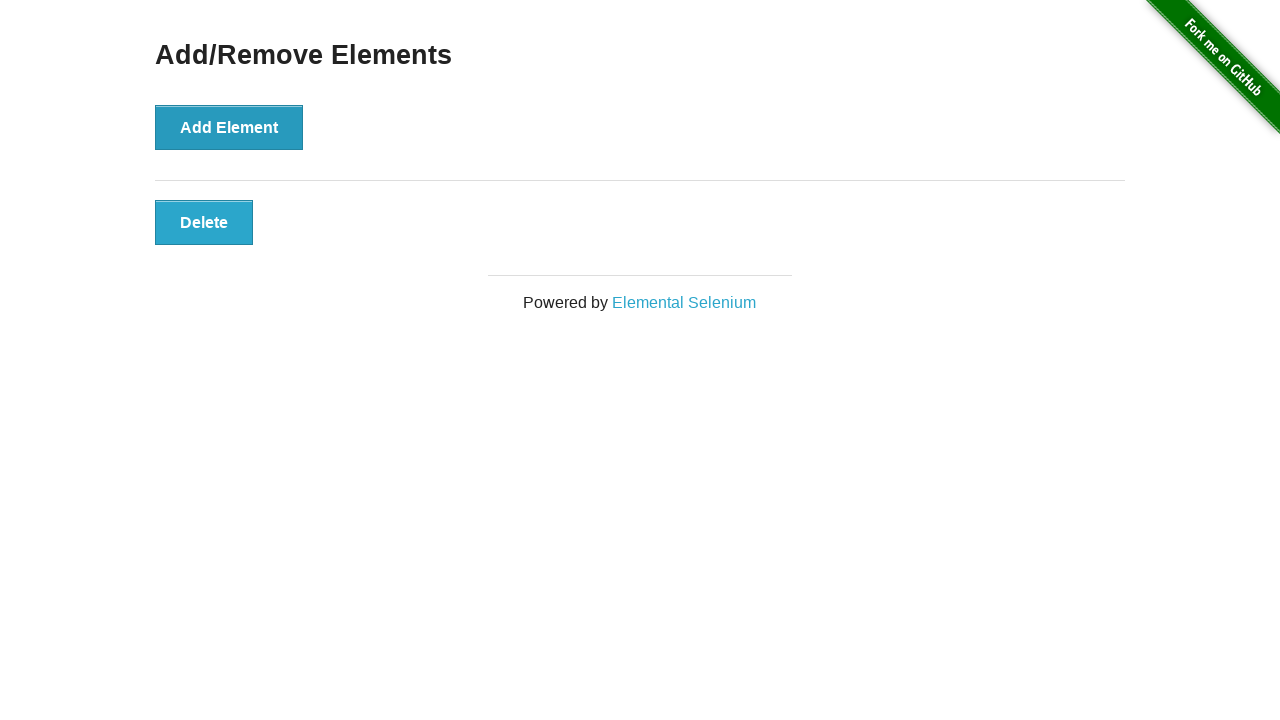

Located Delete button element
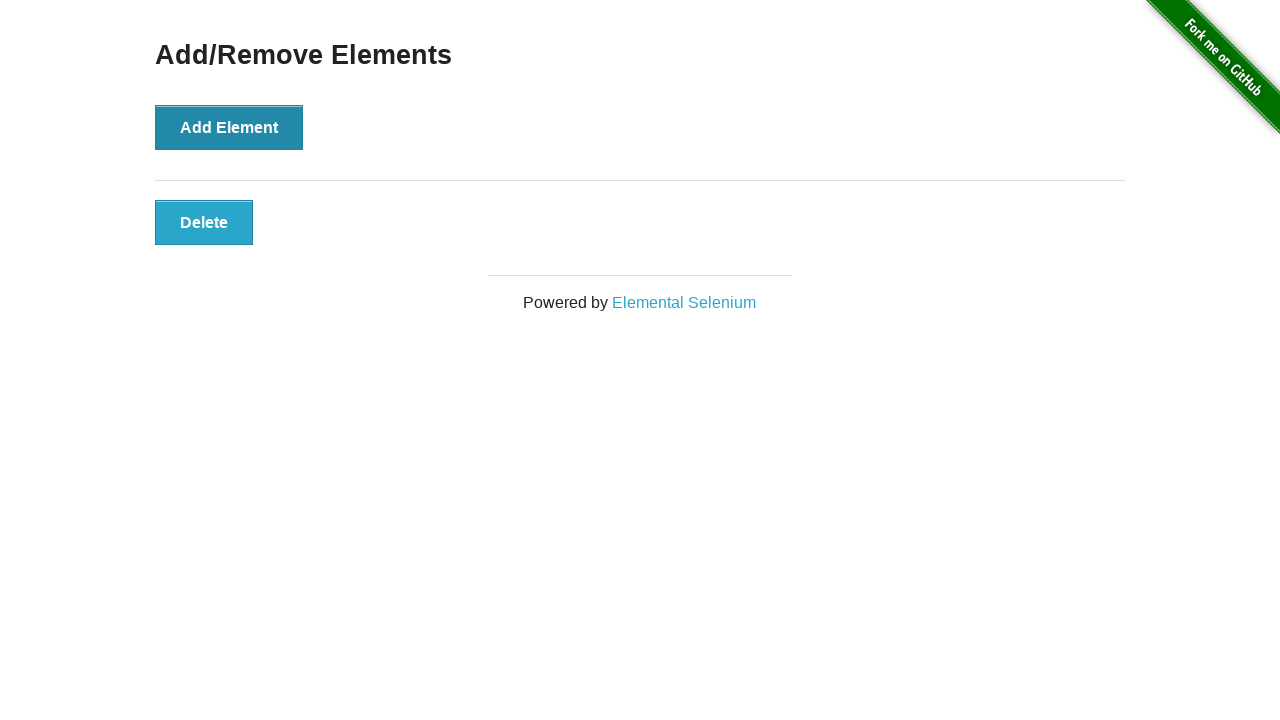

Verified Delete button is visible
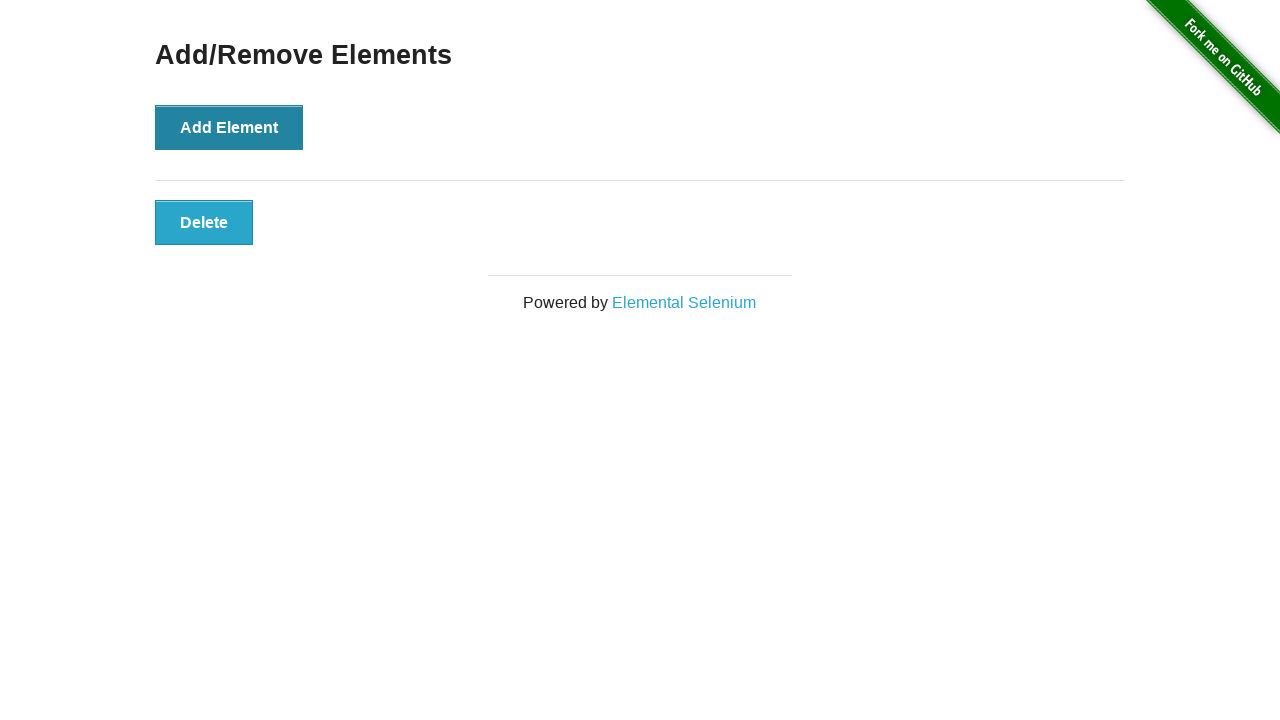

Clicked Delete button at (204, 222) on xpath=//*[@onclick='deleteElement()']
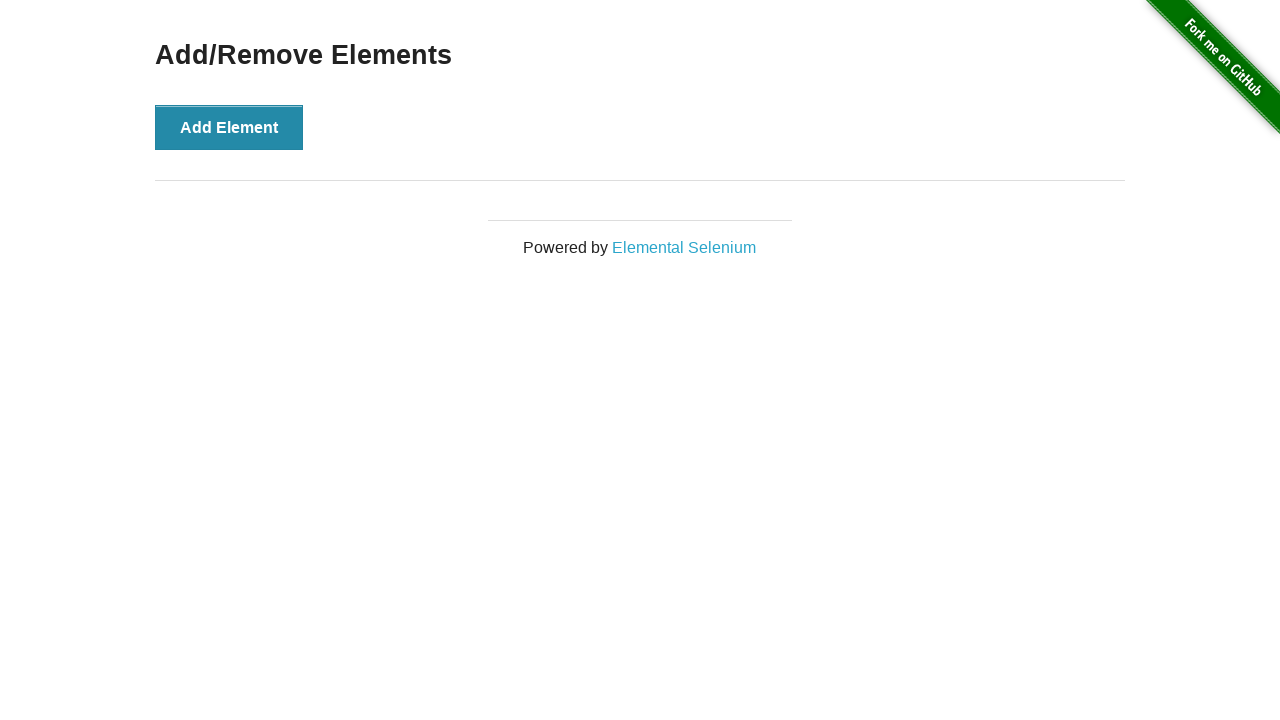

Located Add/Remove Elements heading
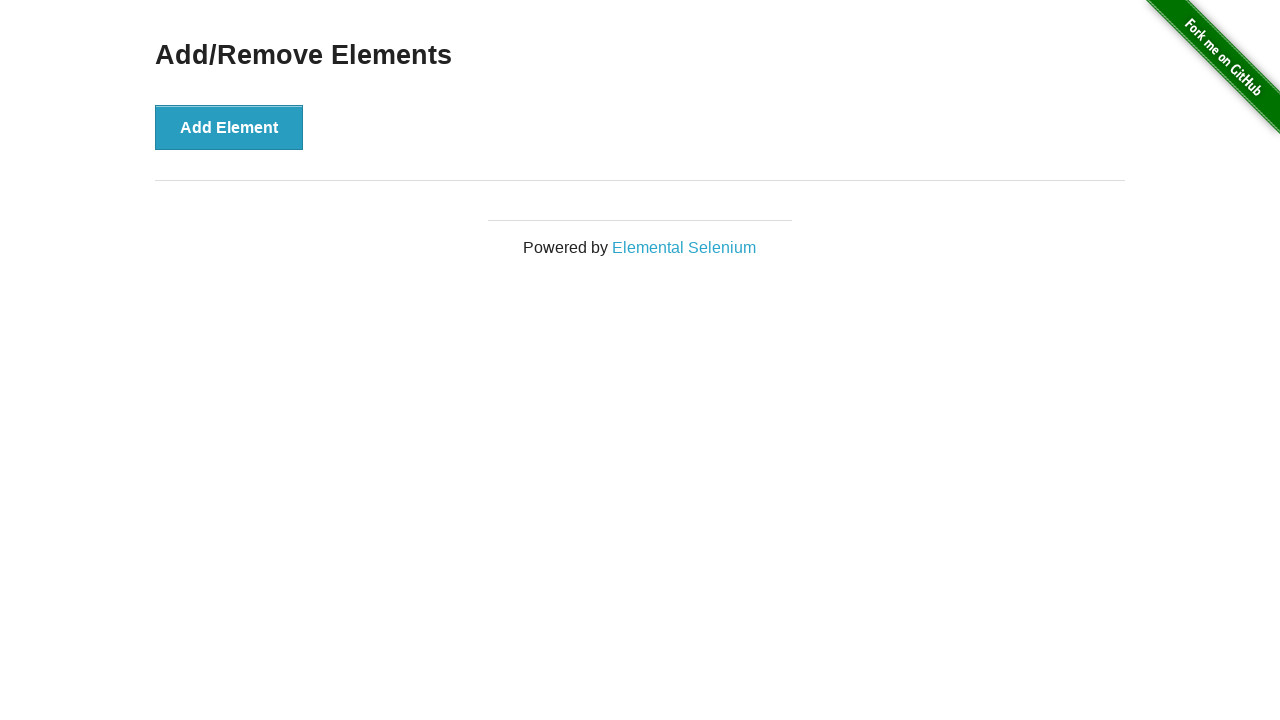

Verified Add/Remove Elements heading is still visible after element removal
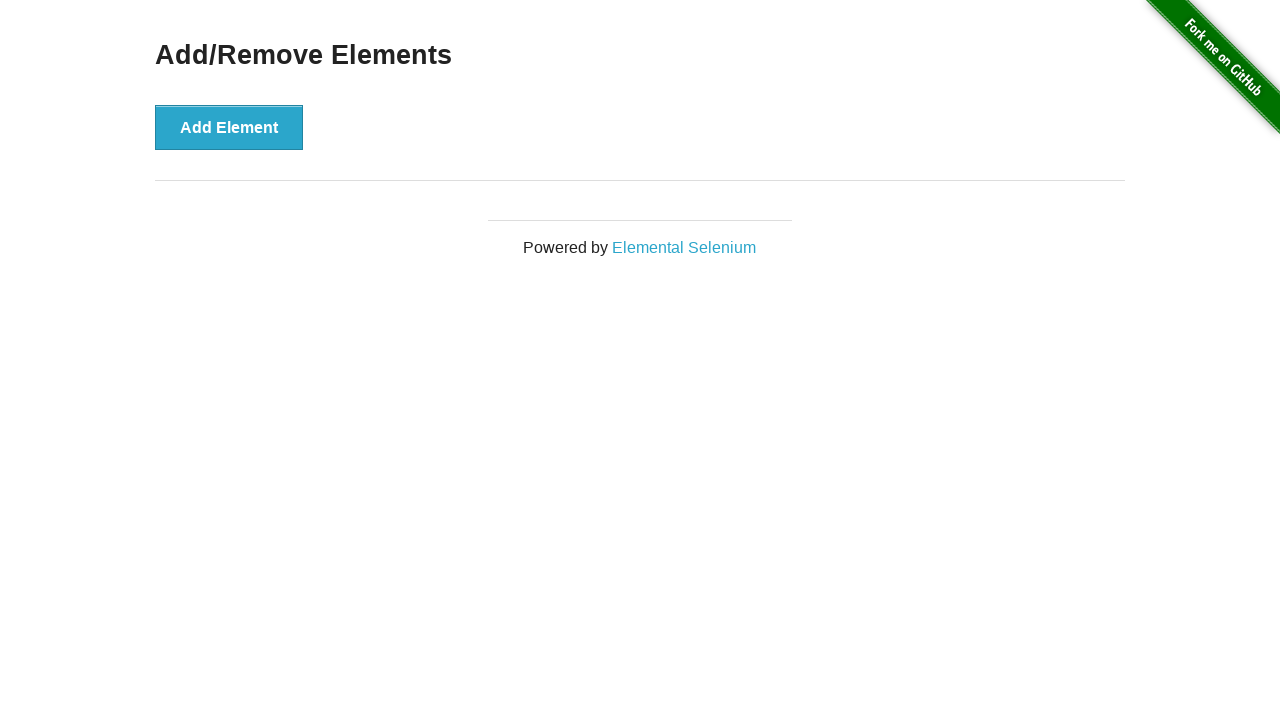

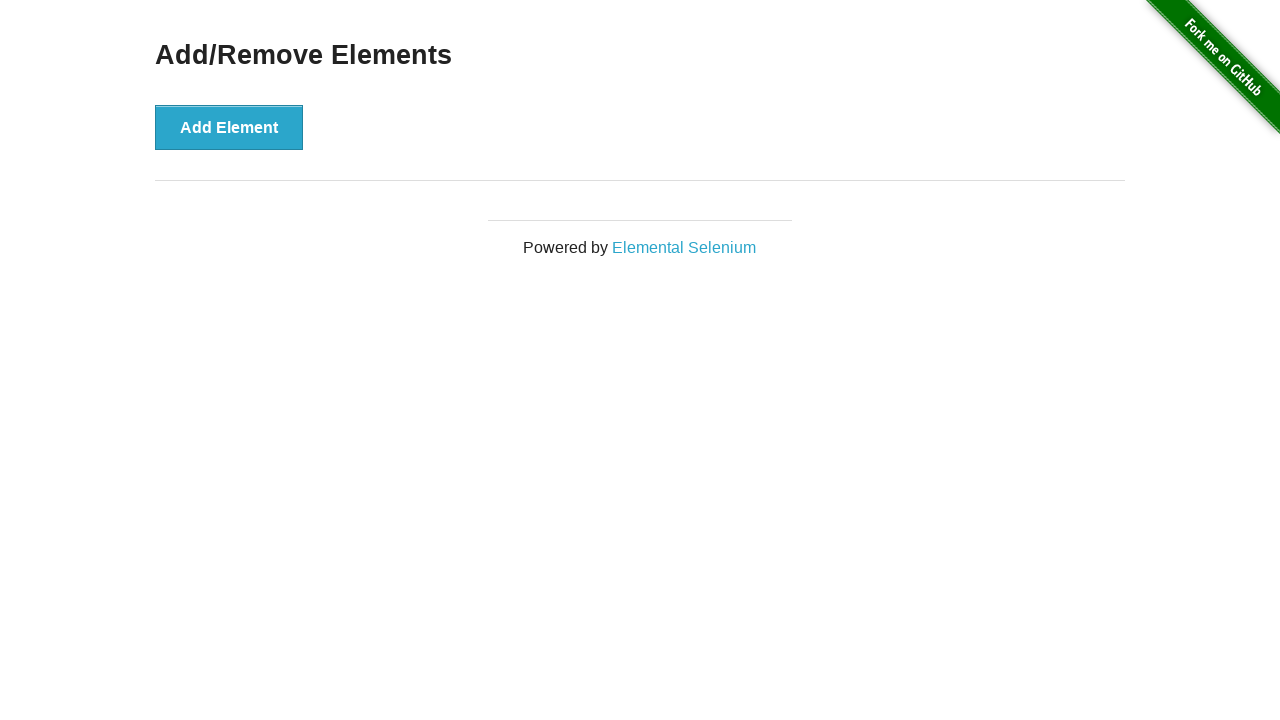